Tests zip code validation with 4 digits, expecting an error message

Starting URL: https://www.sharelane.com/cgi-bin/register.py

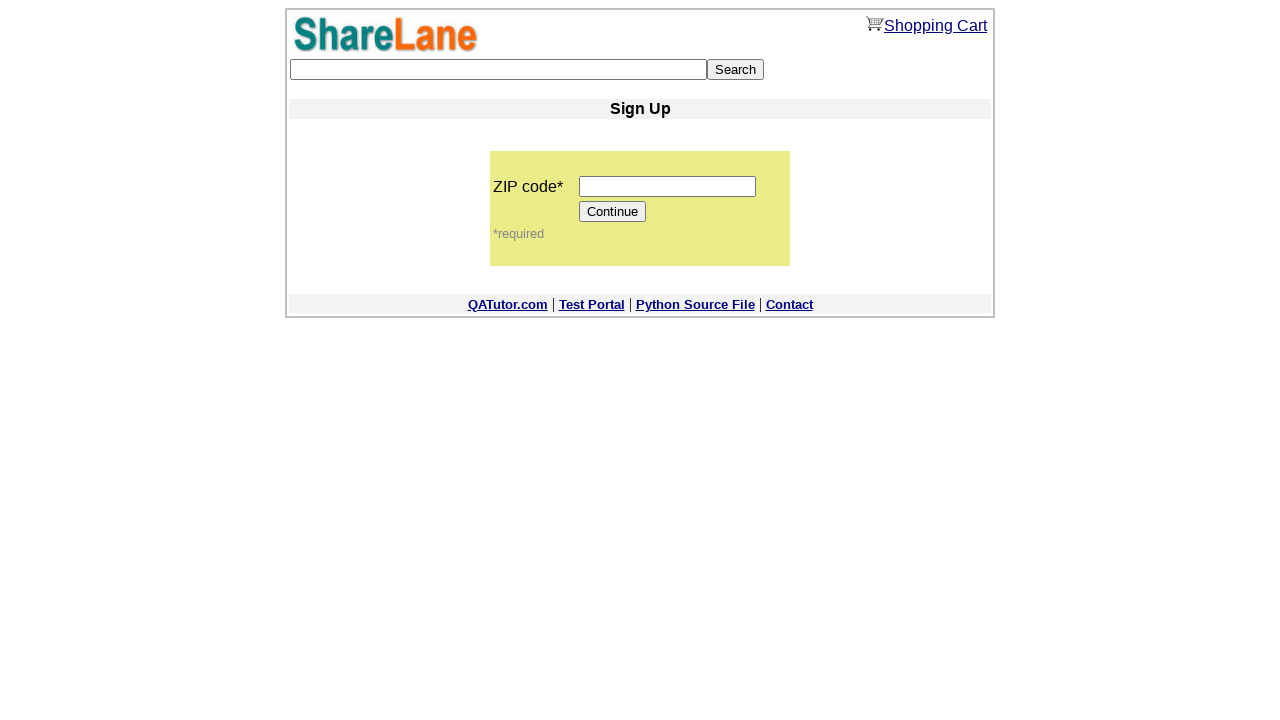

Filled zip code field with 4 digits '1111' on input[name='zip_code']
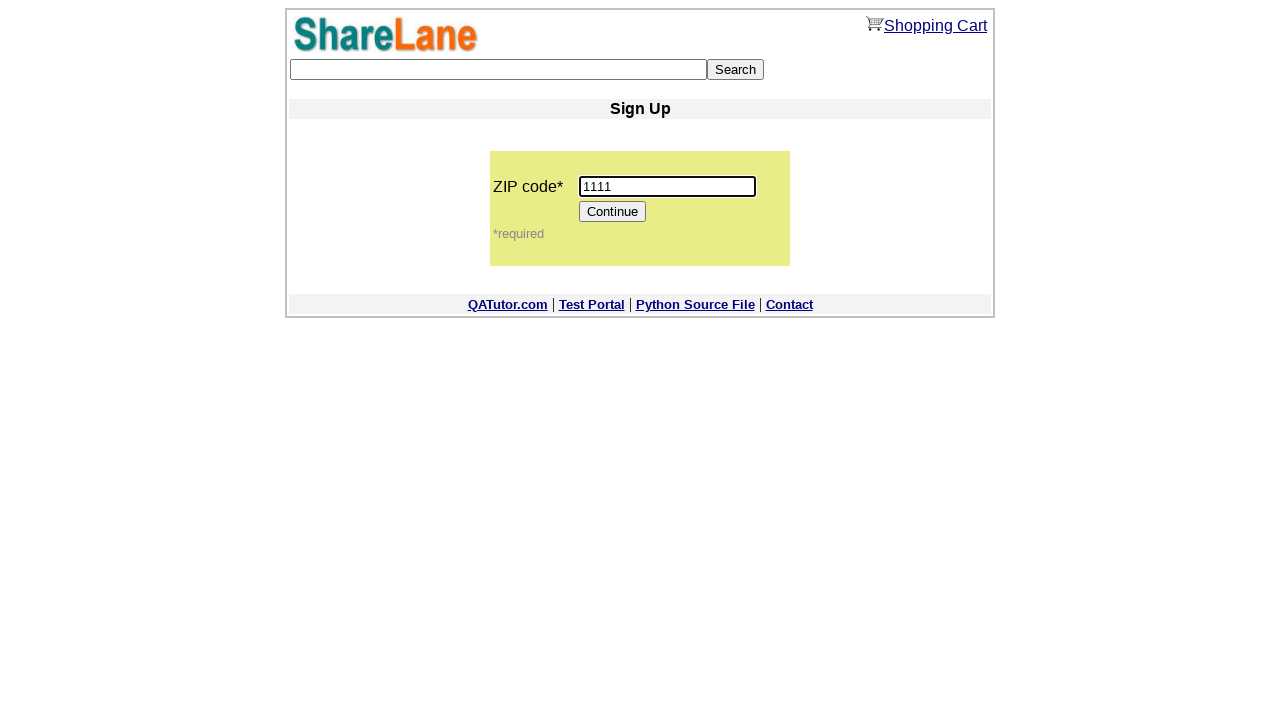

Clicked Continue button to submit form at (613, 212) on input[value='Continue']
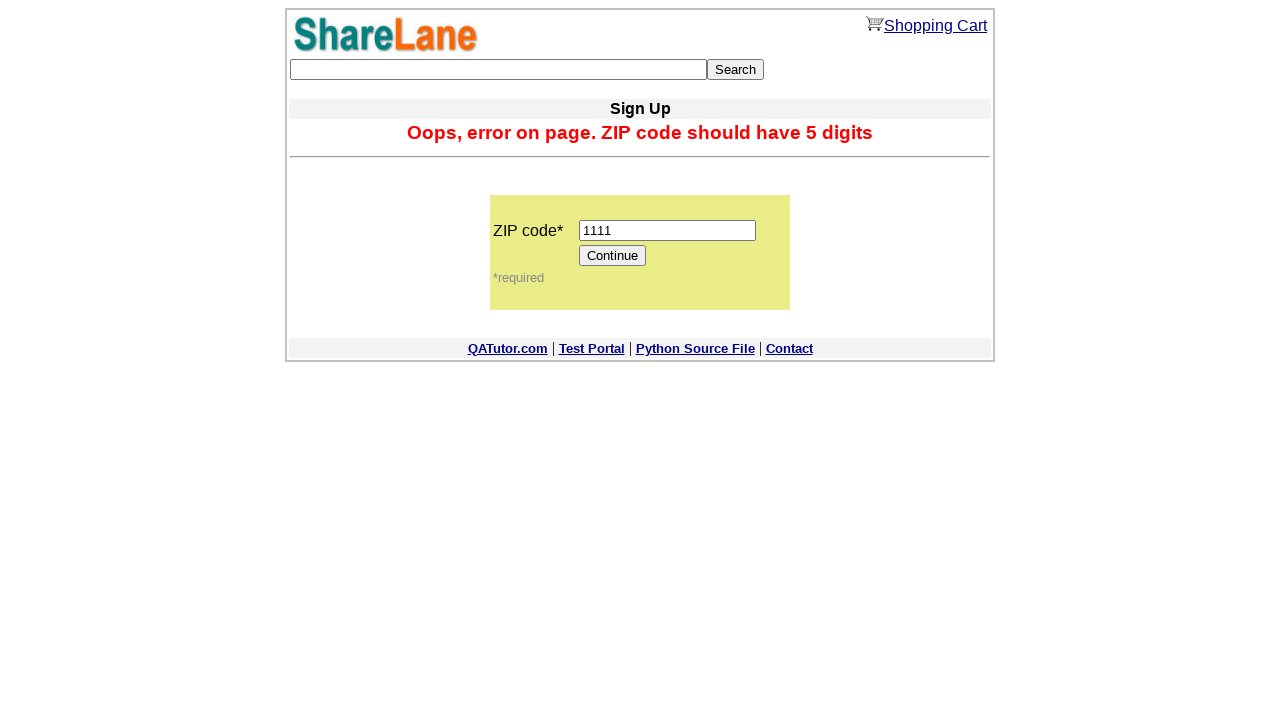

Error message displayed for invalid 4-digit zip code
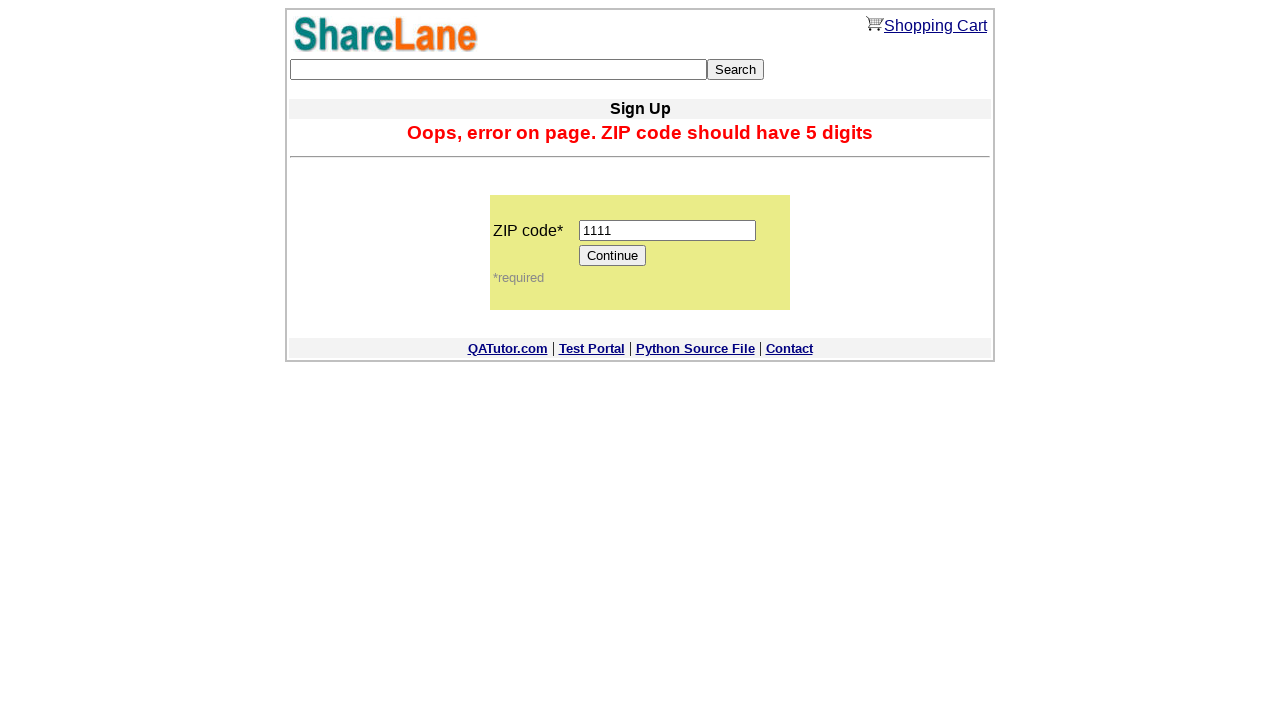

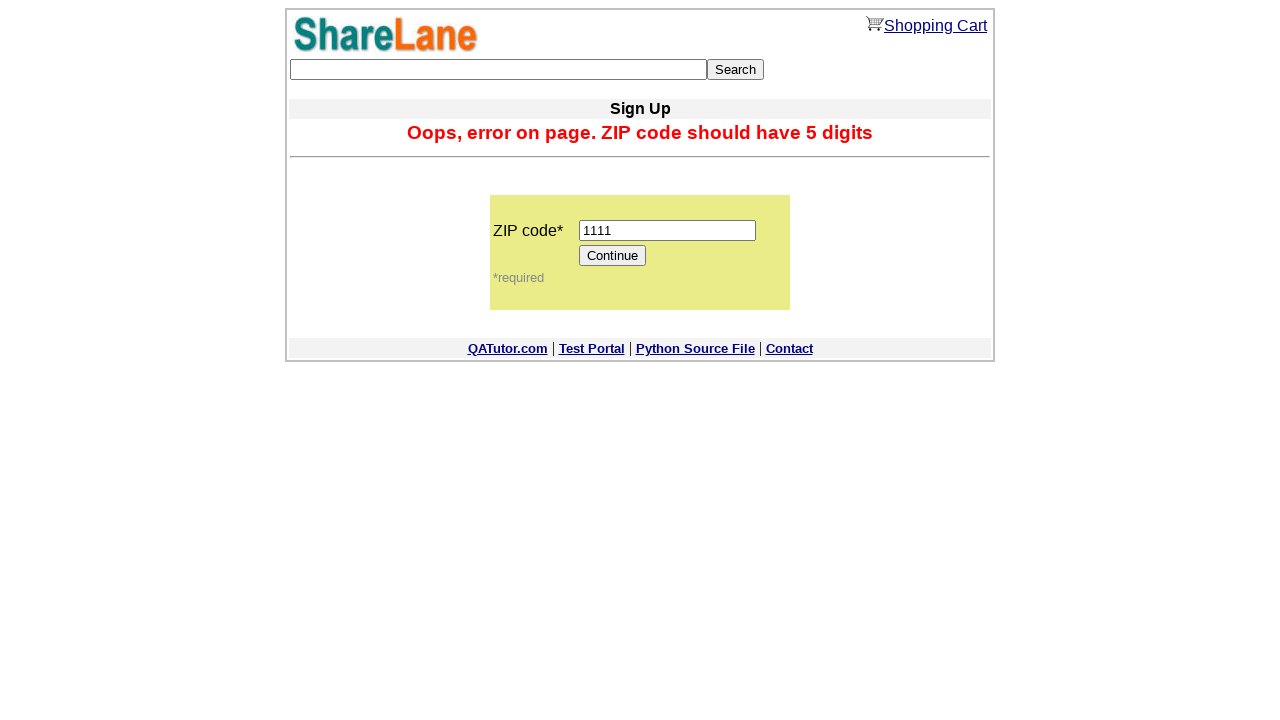